Tests adding and then removing an element by clicking Add Element, then clicking the added element to remove it

Starting URL: https://the-internet.herokuapp.com/add_remove_elements/

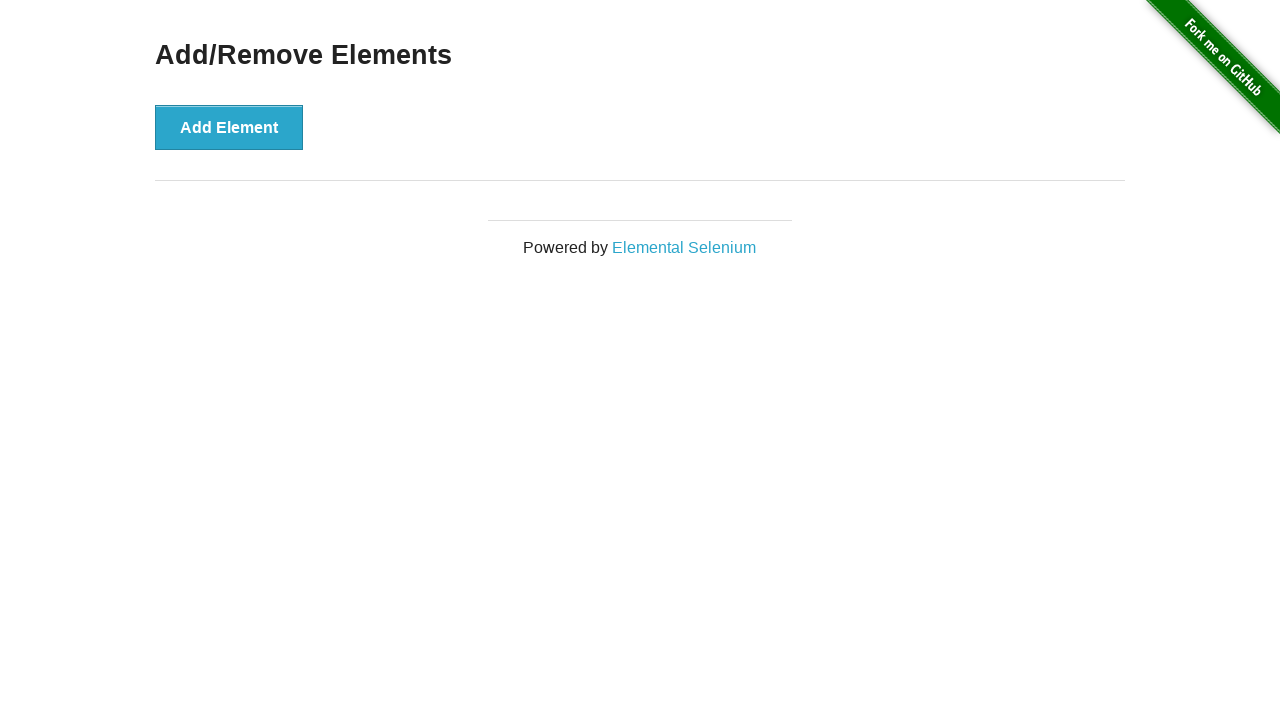

Clicked Add Element button at (229, 127) on [onclick*='addElement']
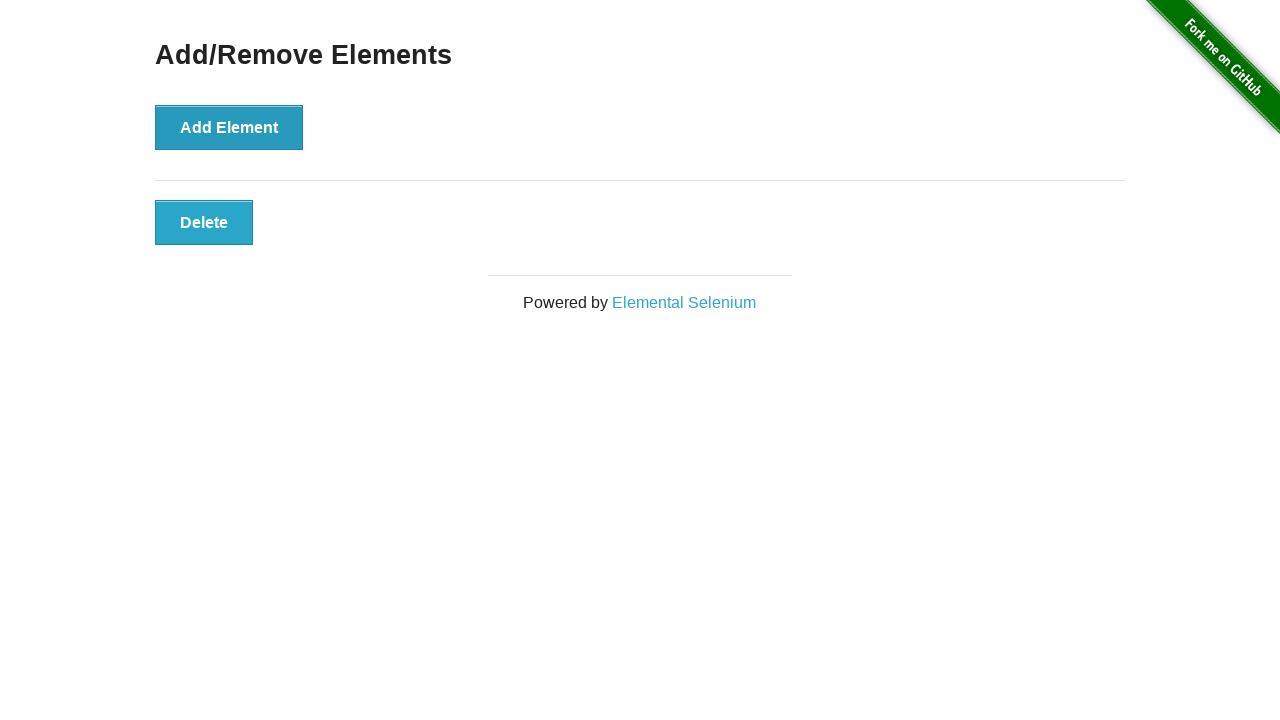

Clicked the added element to remove it at (204, 222) on .added-manually
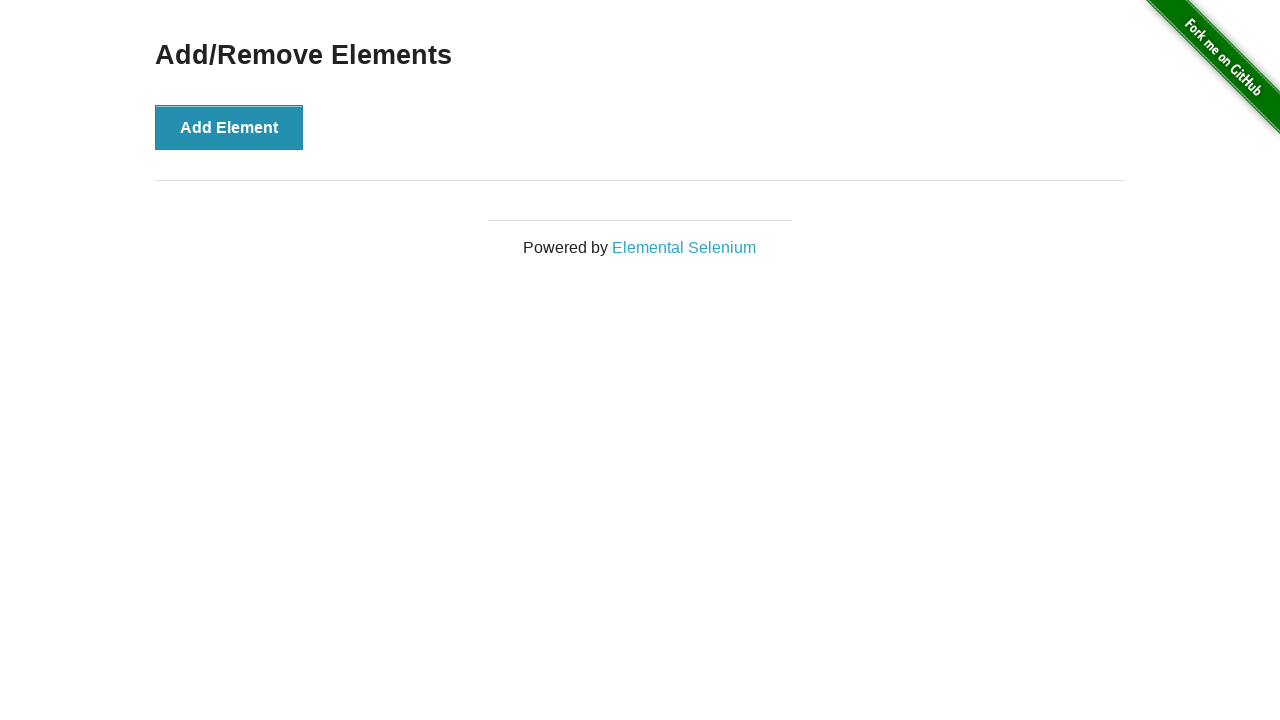

Verified the element has disappeared
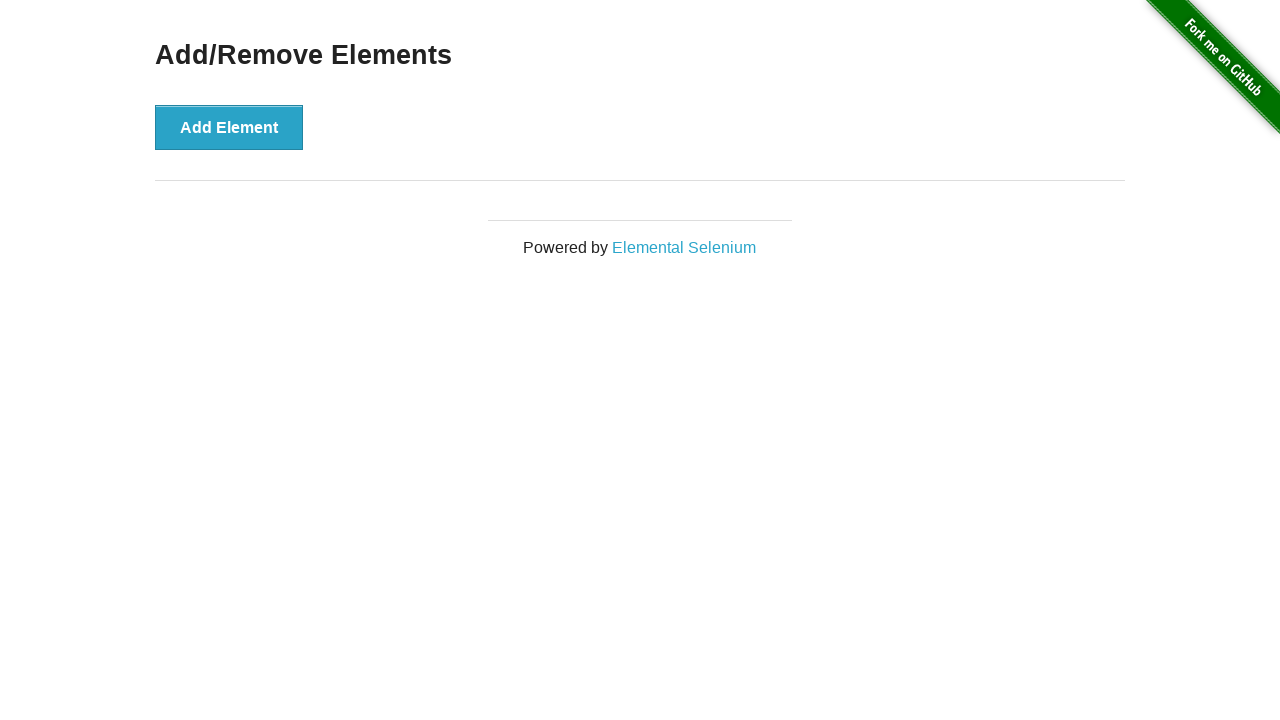

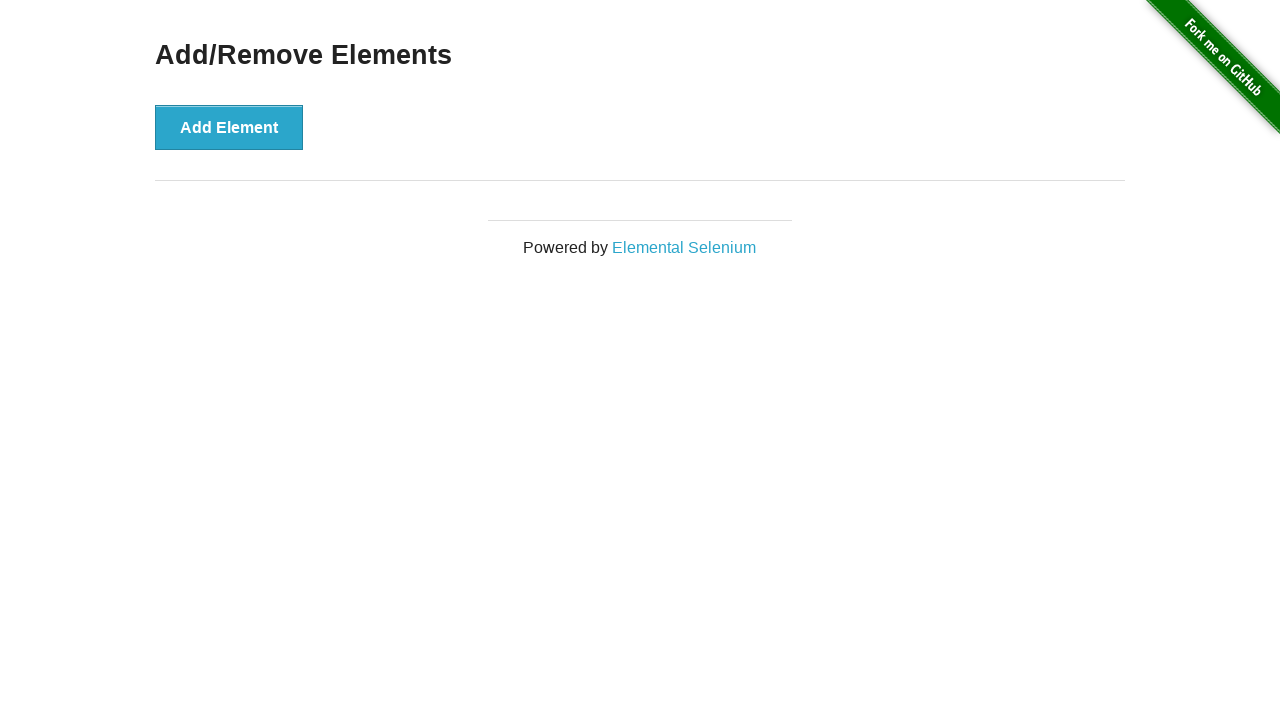